Tests checkbox functionality by checking three checkboxes and verifying one is checked

Starting URL: https://devexpress.github.io/testcafe/example/

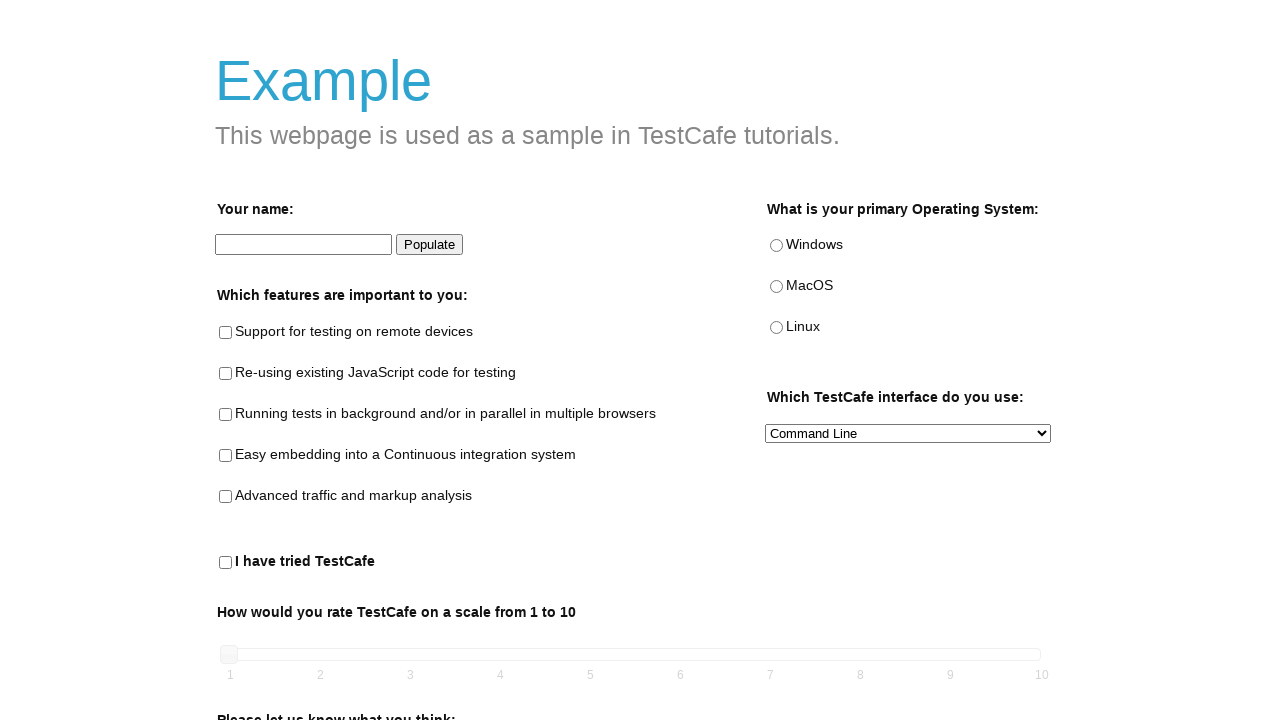

Checked the remote testing checkbox at (226, 333) on internal:testid=[data-testid="remote-testing-checkbox"s]
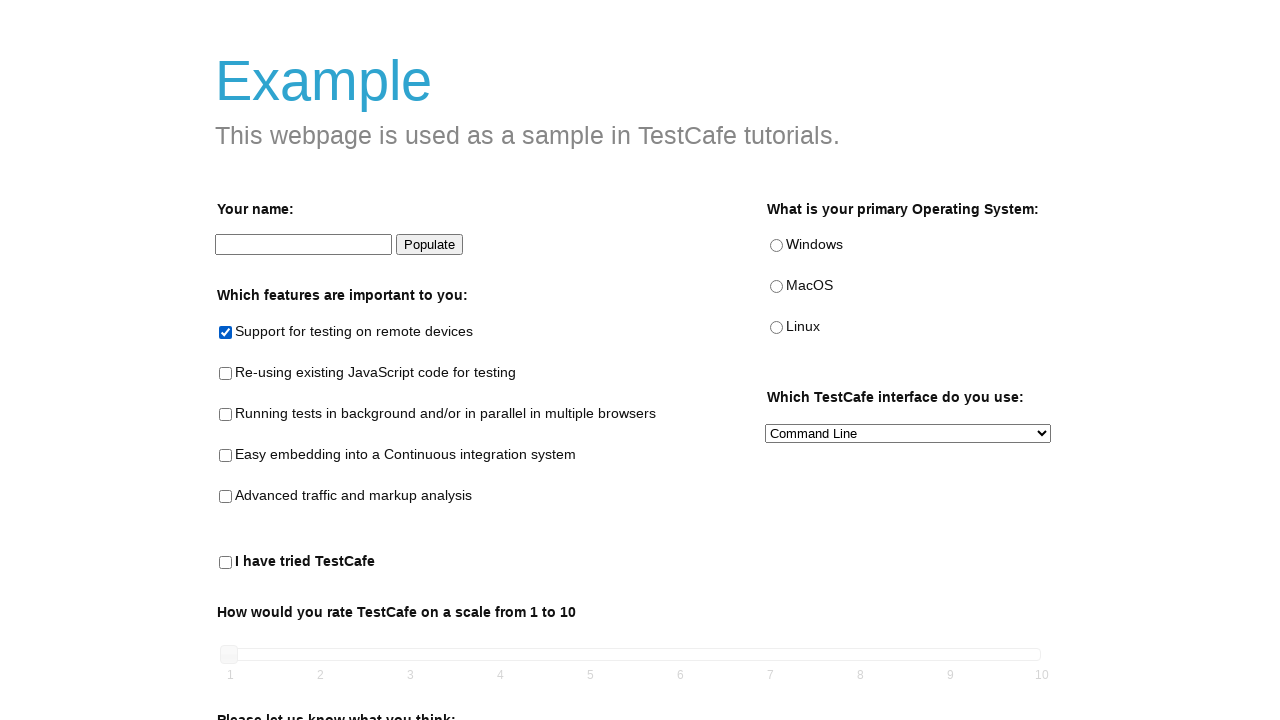

Checked the reusing JS code checkbox at (226, 374) on internal:testid=[data-testid="reusing-js-code-checkbox"s]
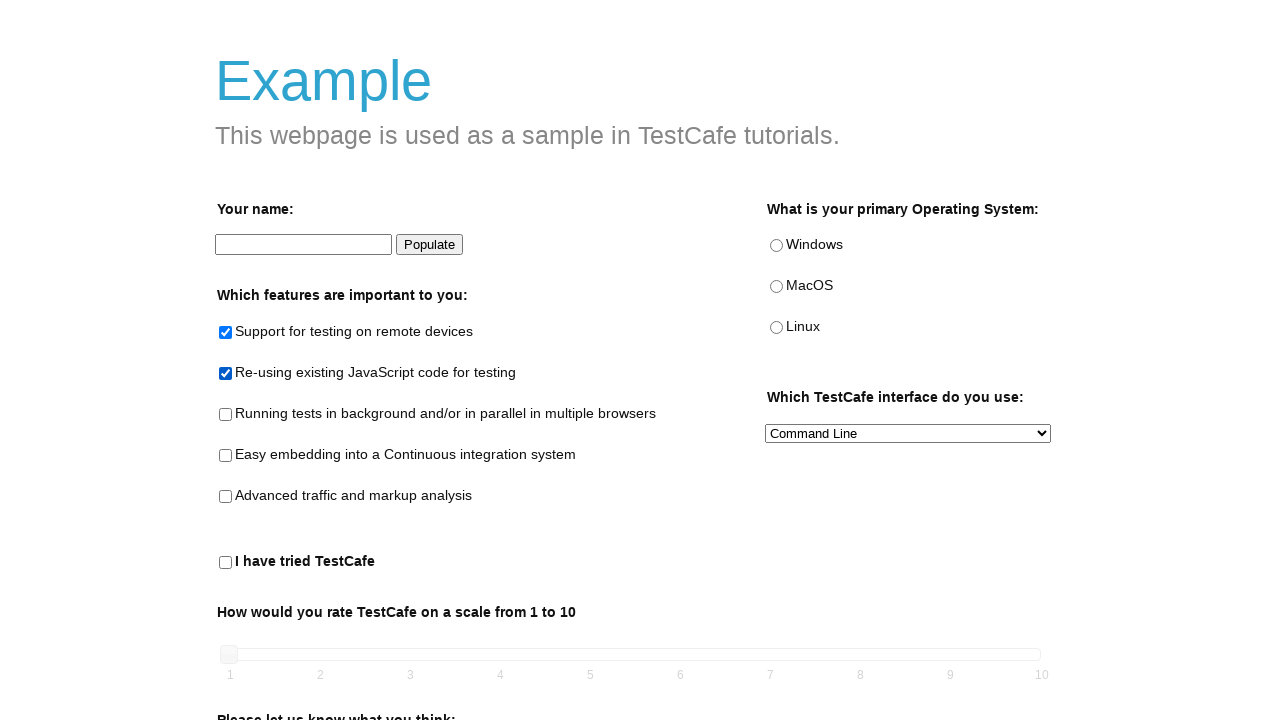

Checked the parallel testing checkbox at (226, 415) on internal:testid=[data-testid="parallel-testing-checkbox"s]
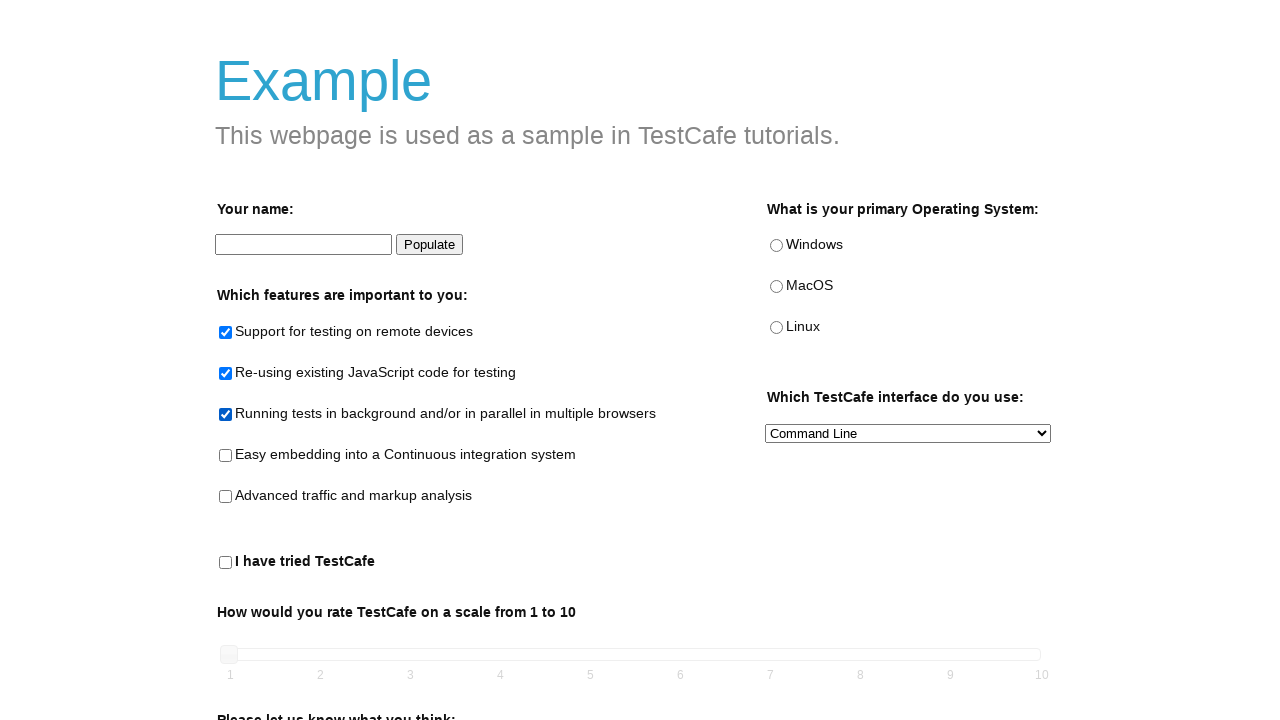

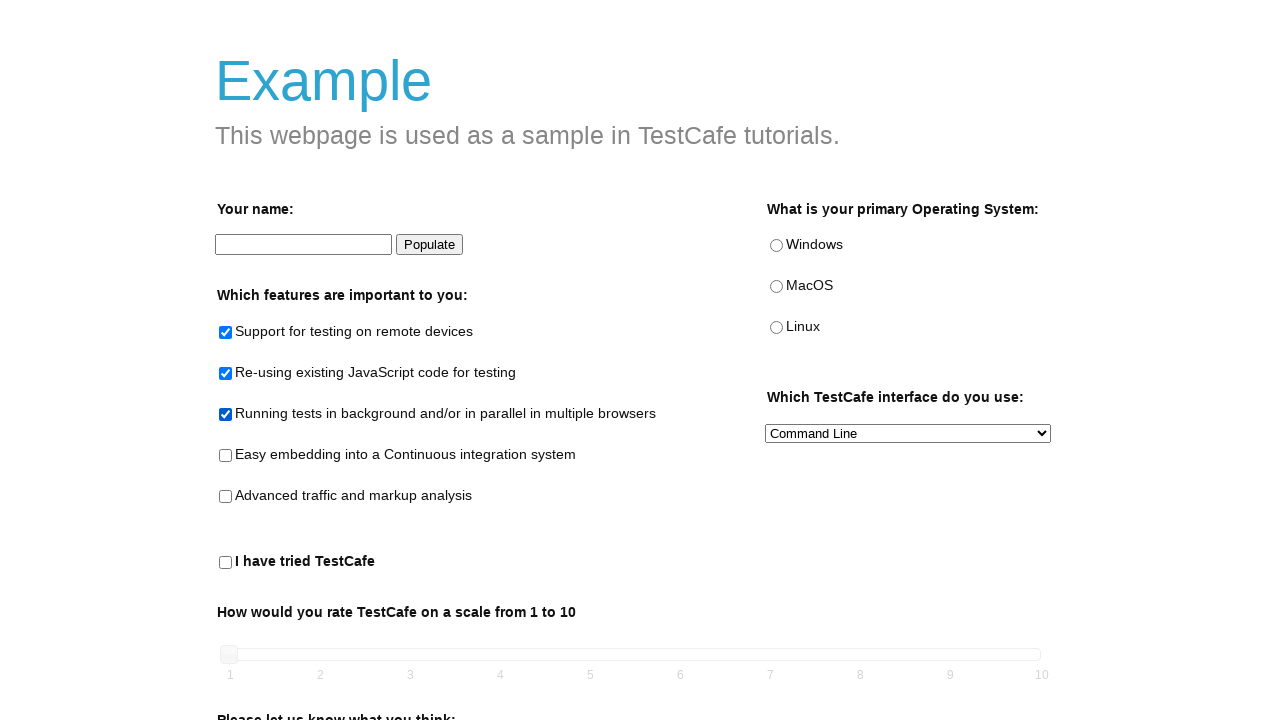